Handles a simple alert by clicking button and accepting the alert

Starting URL: https://demoqa.com/alerts

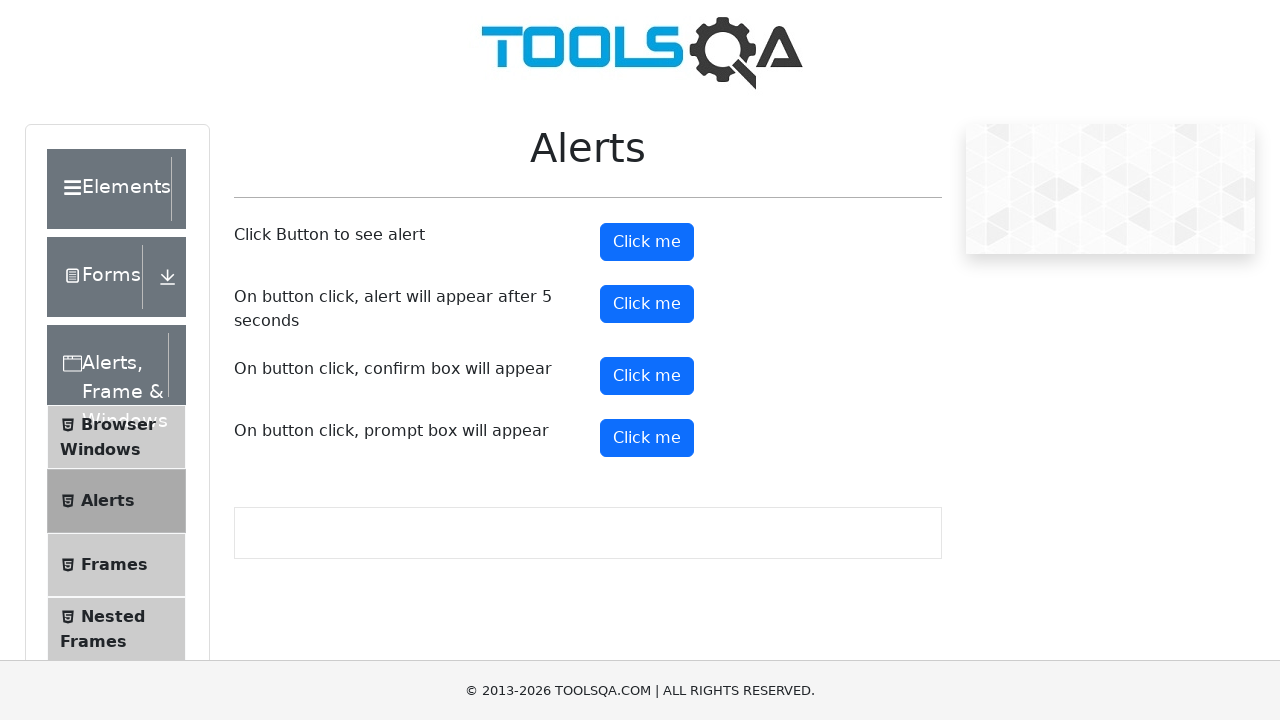

Clicked alert button to trigger simple alert at (647, 242) on #alertButton
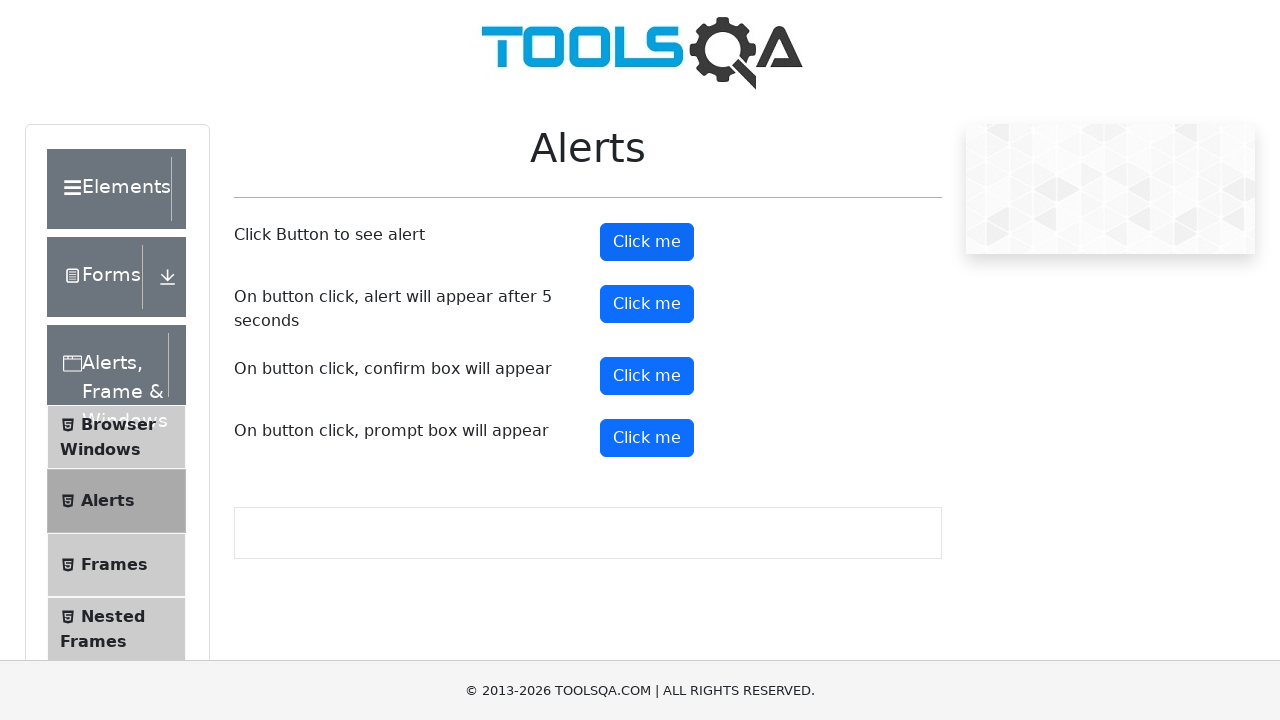

Set up dialog handler to accept alert
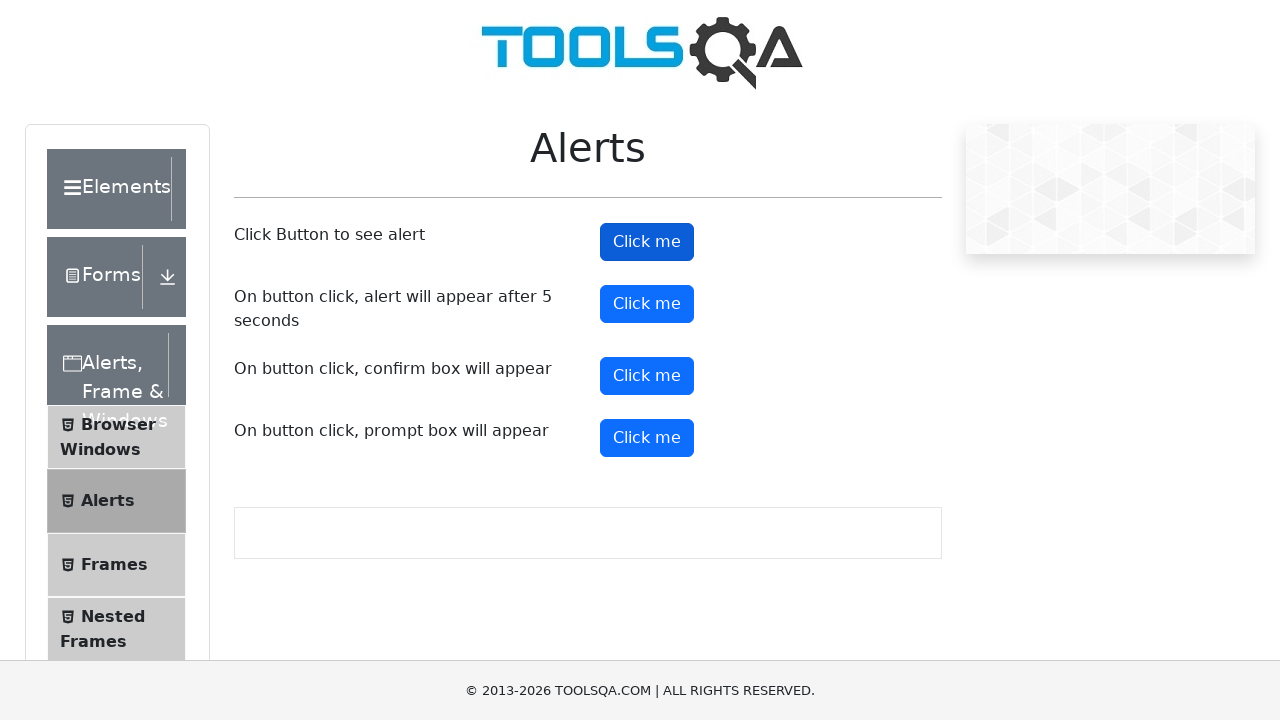

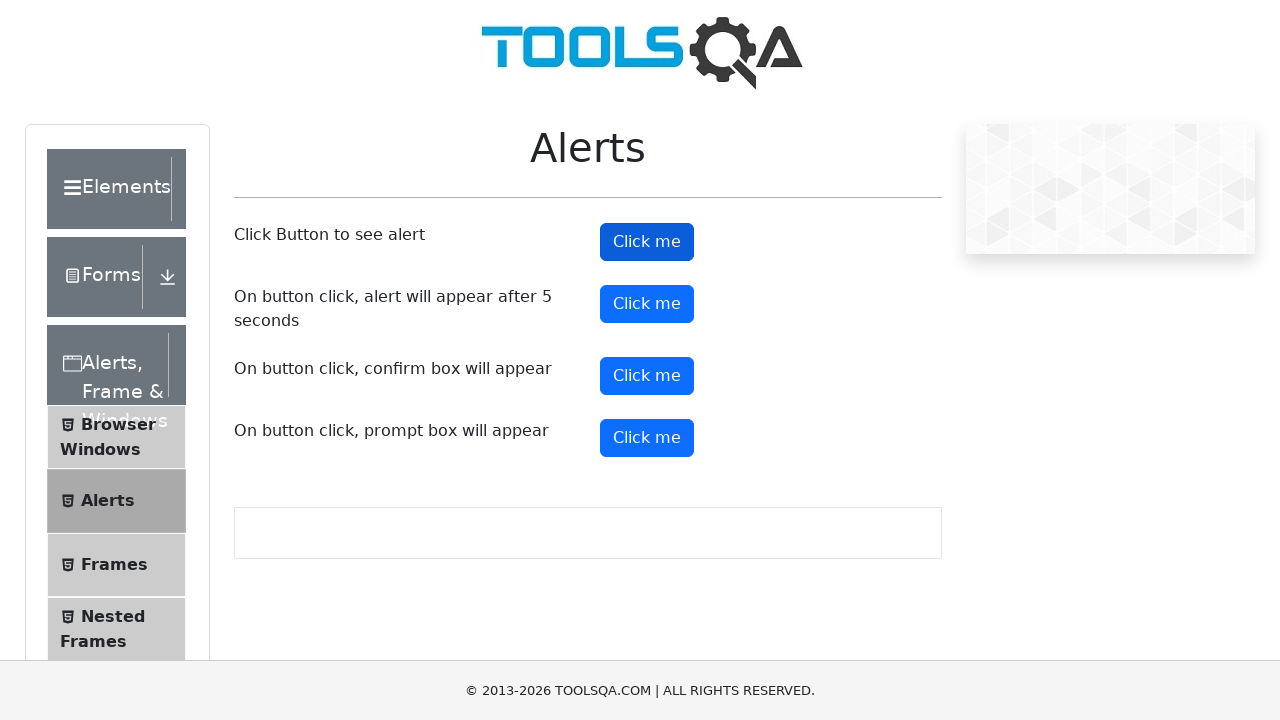